Tests the product search functionality by navigating to products page, entering a search term, submitting the search, and verifying search results are displayed

Starting URL: http://automationexercise.com

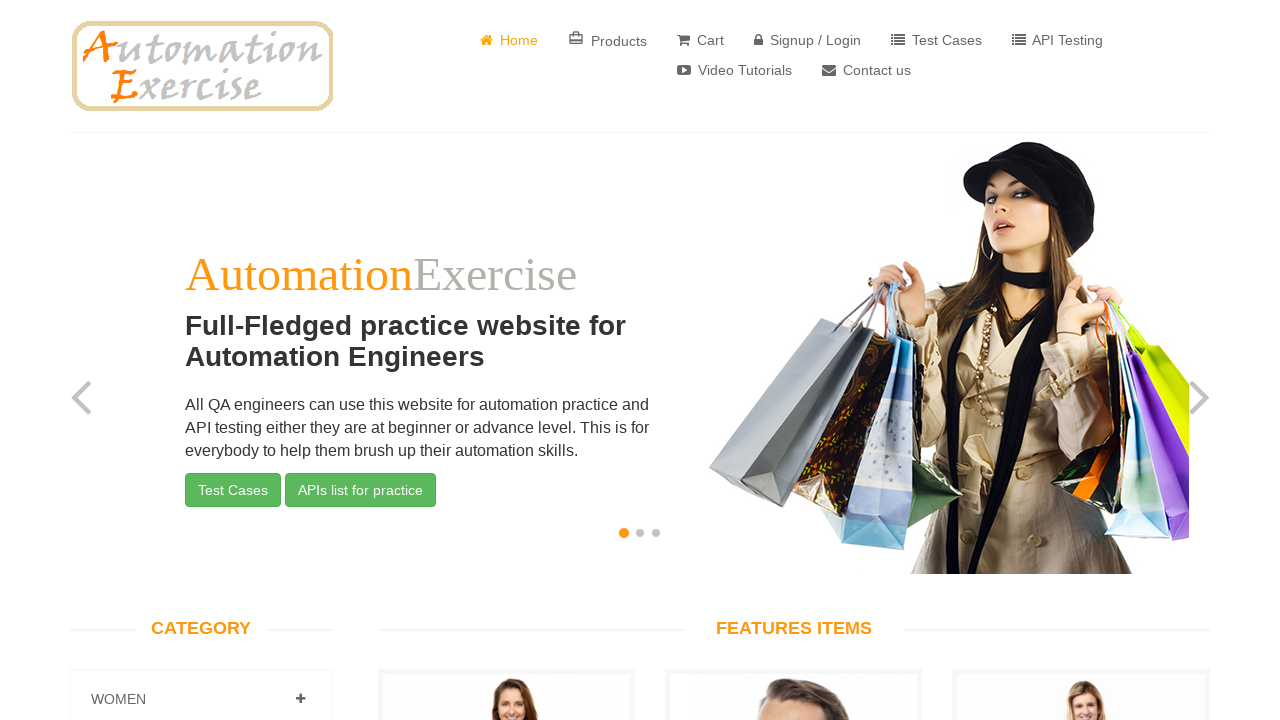

Home page carousel loaded
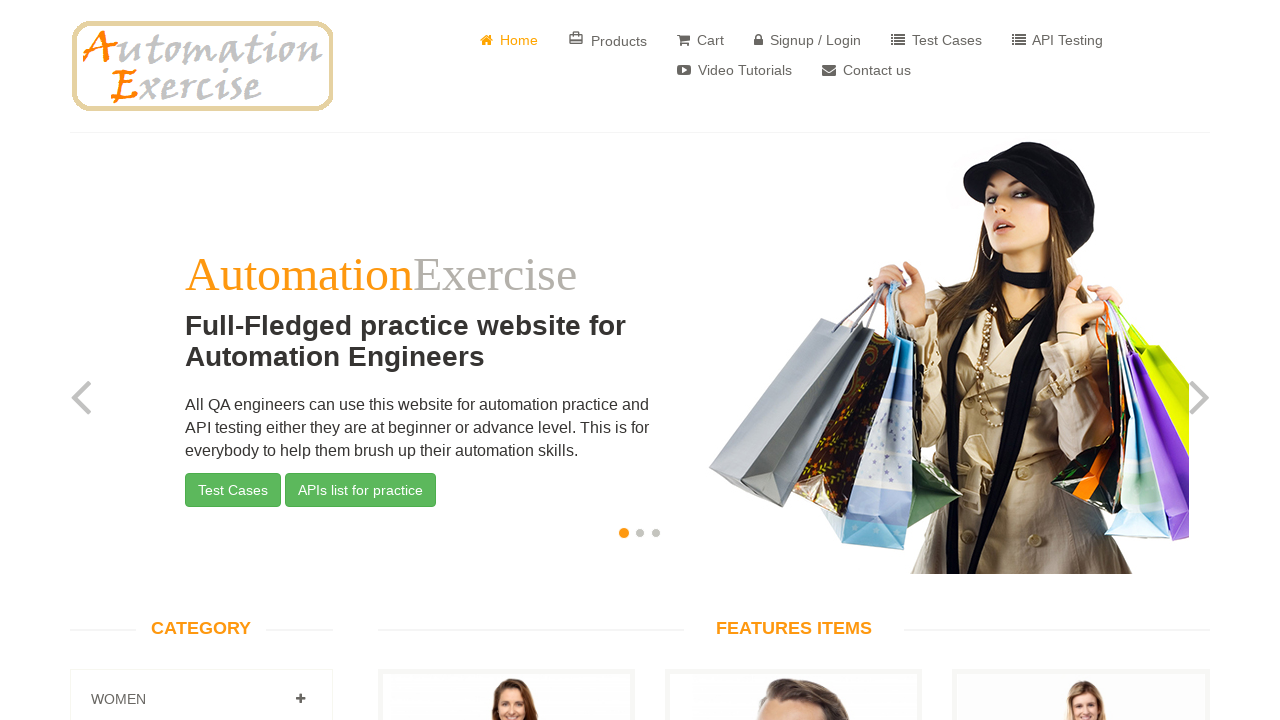

Clicked products button in navigation at (608, 40) on xpath=//*[@id='header']/div/div/div/div[2]/div/ul/li[2]/a
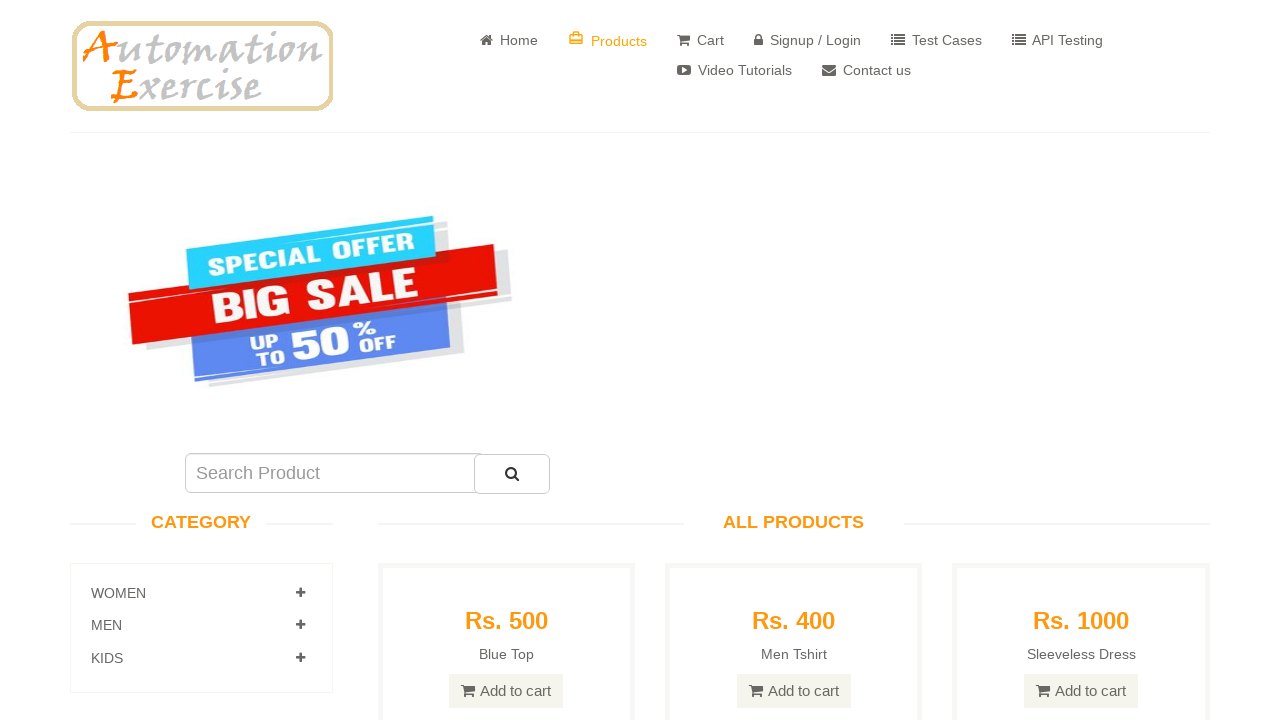

Products page loaded successfully
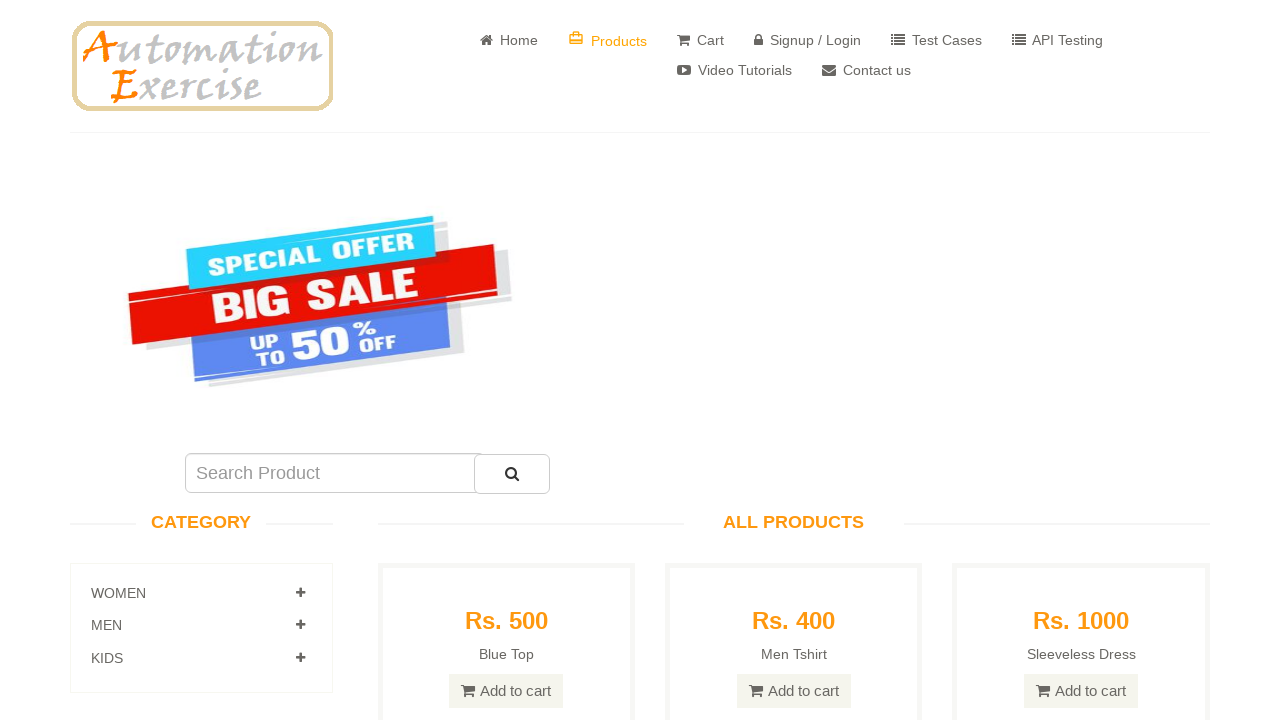

Entered search term 'Stylish Dress' in search field on #search_product
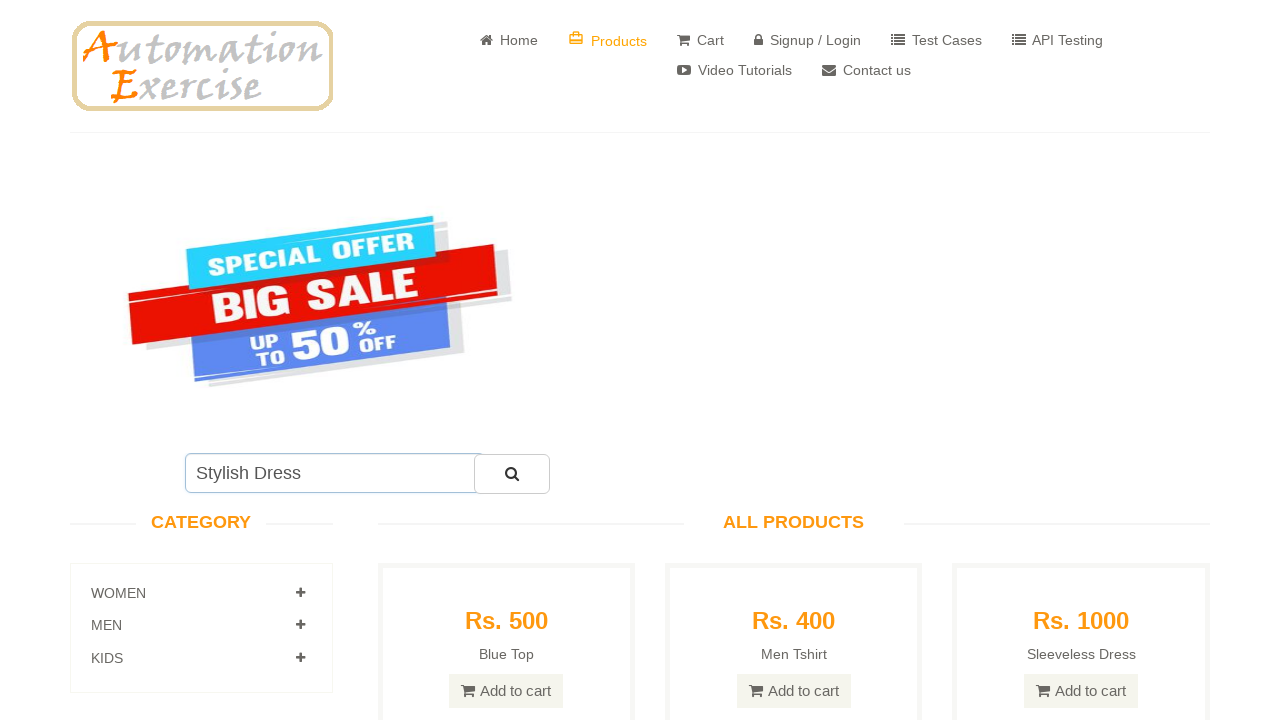

Clicked search icon to submit search at (512, 474) on #submit_search
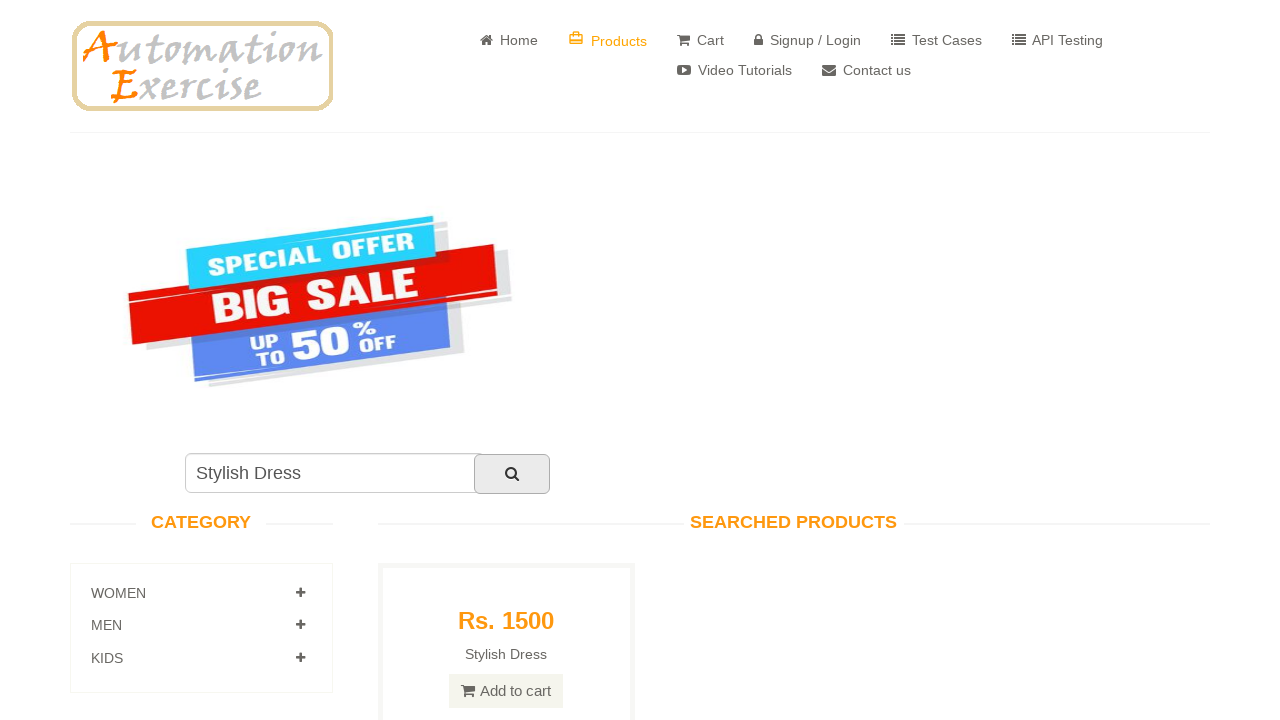

Search results heading displayed
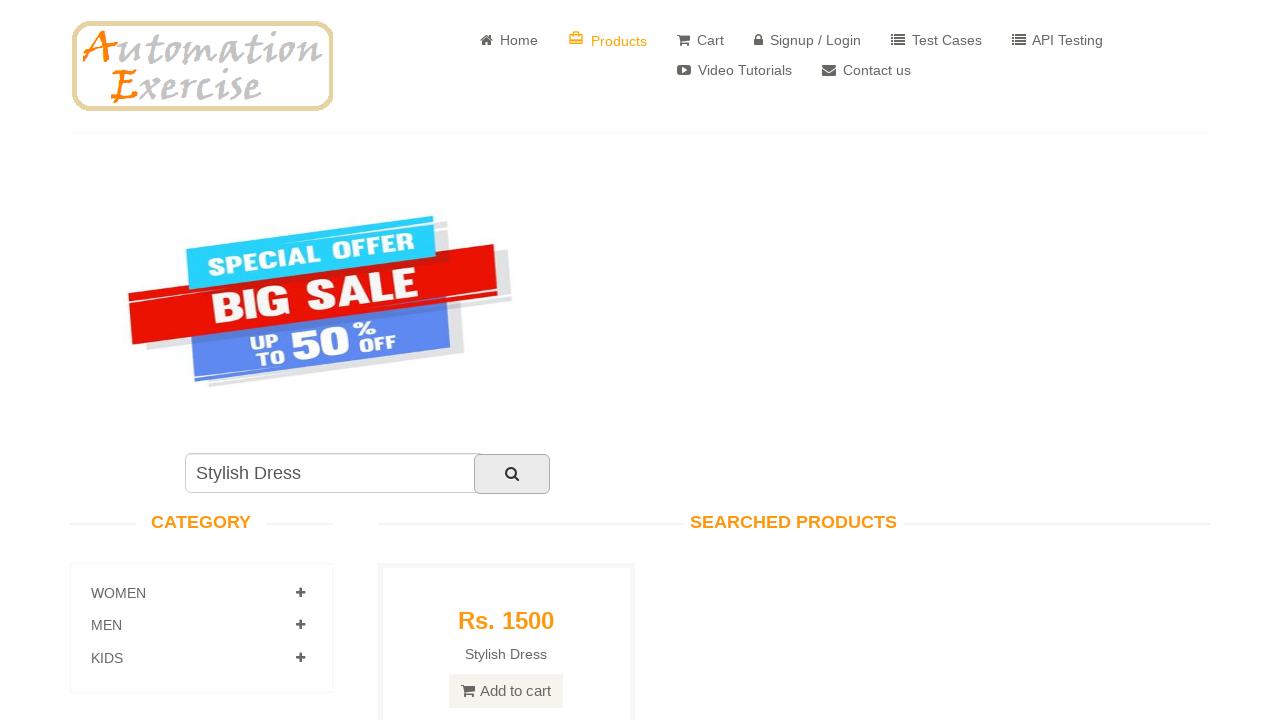

Search results products displayed
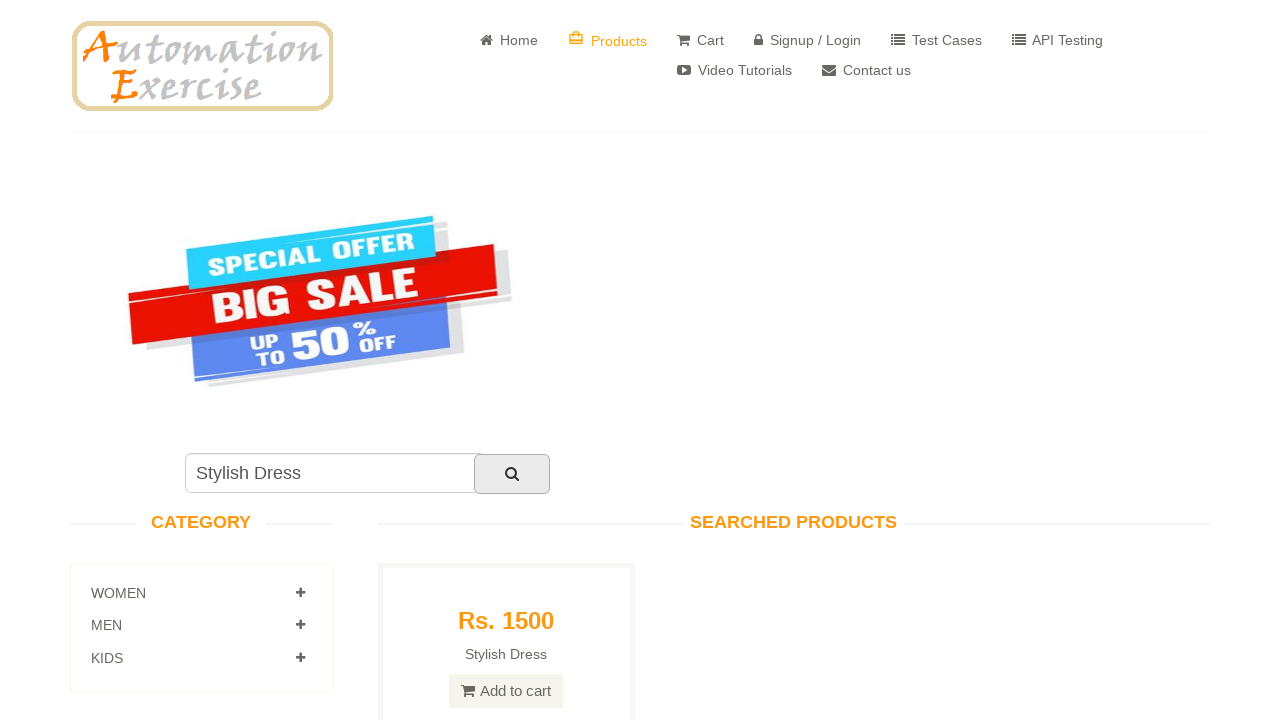

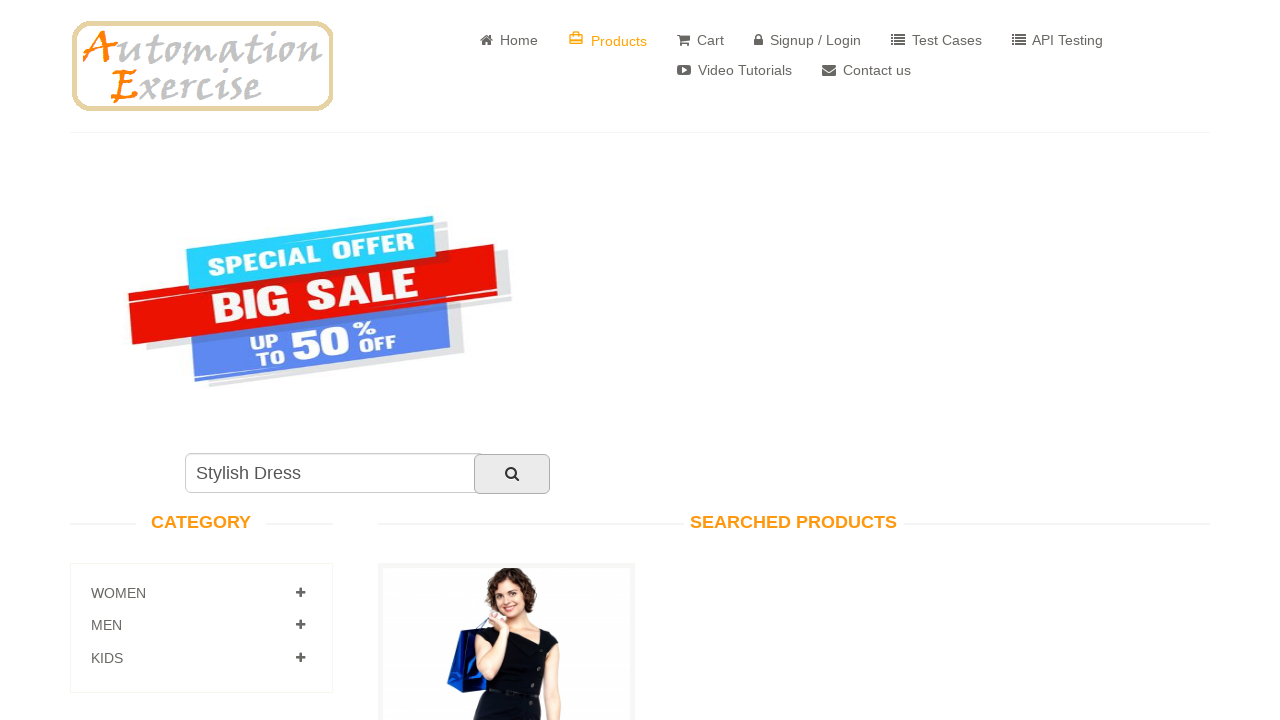